Navigates to a GitHub Pages architecture site and verifies the page loads correctly by checking for architecture cards displayed using Material UI components, page title, and main heading content.

Starting URL: https://bob-takuya.github.io/archi-site/

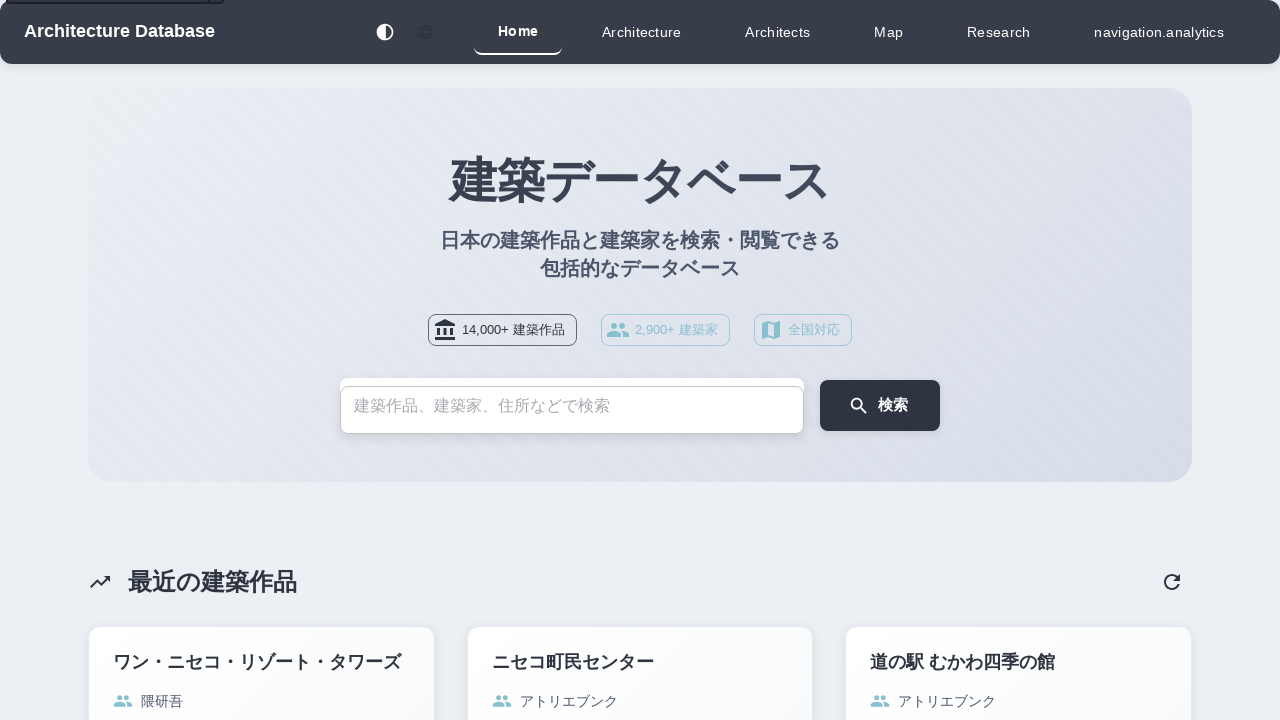

Waited for page to reach networkidle state
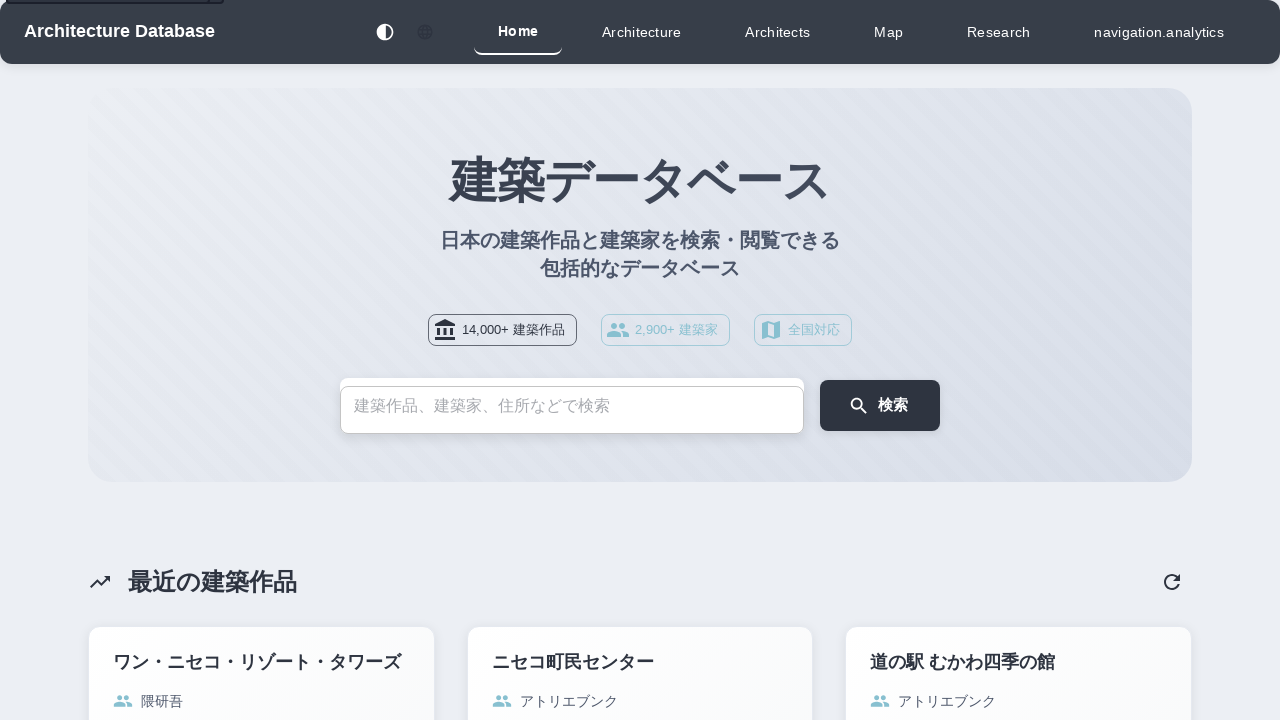

Waited 5 seconds for dynamic content to load
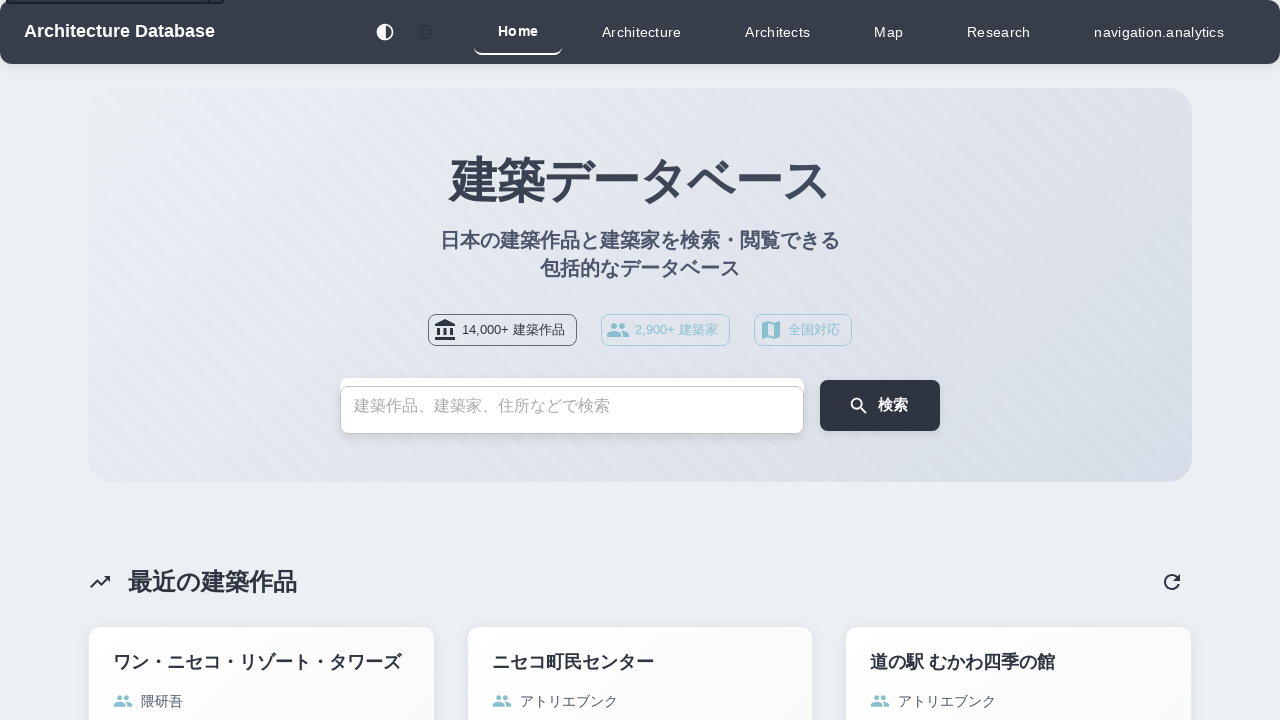

Architecture cards (MUI Card components) are visible on the page
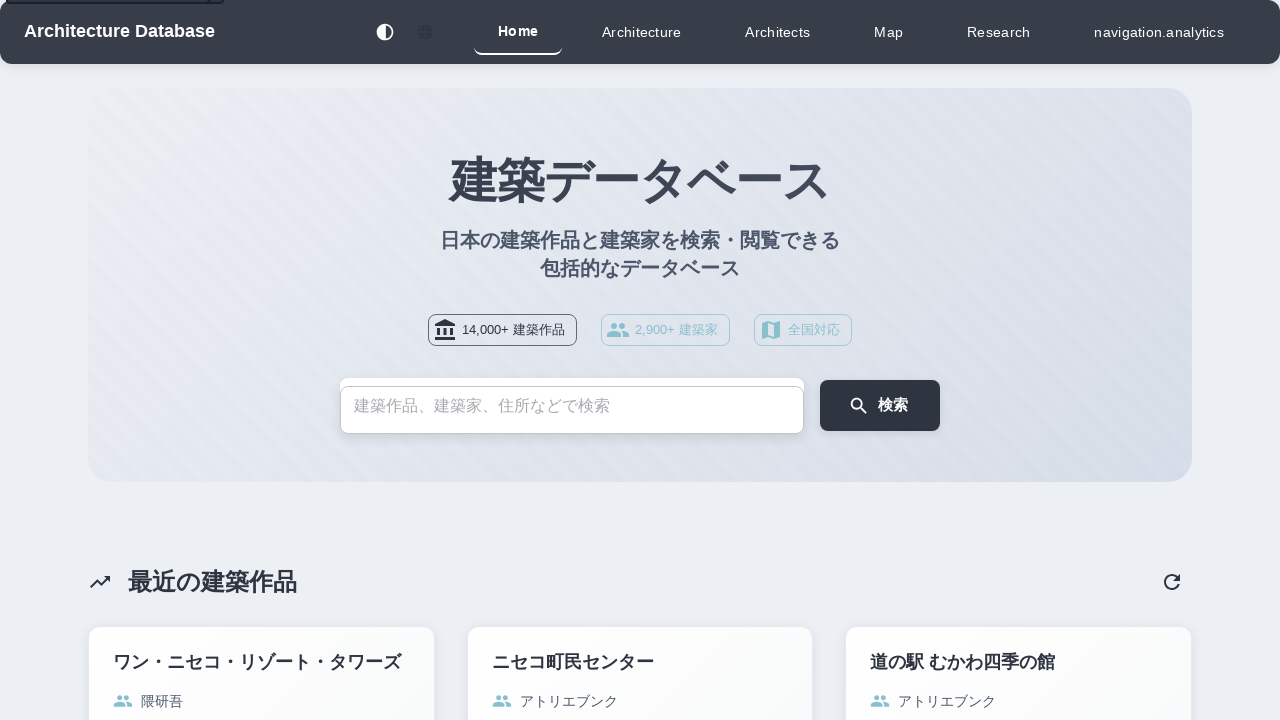

Main heading (H1 element) is visible on the page
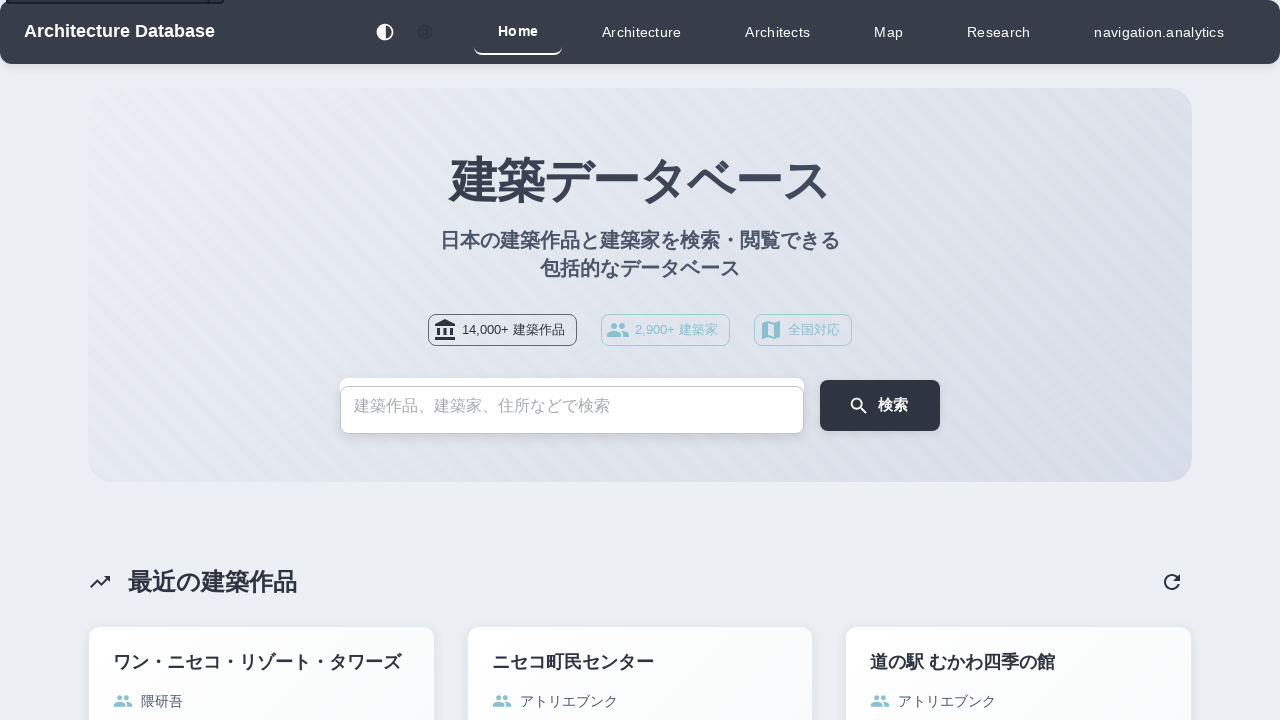

Retrieved page title: '建築データベース | 日本の建築作品と建築家の包括的データベース'
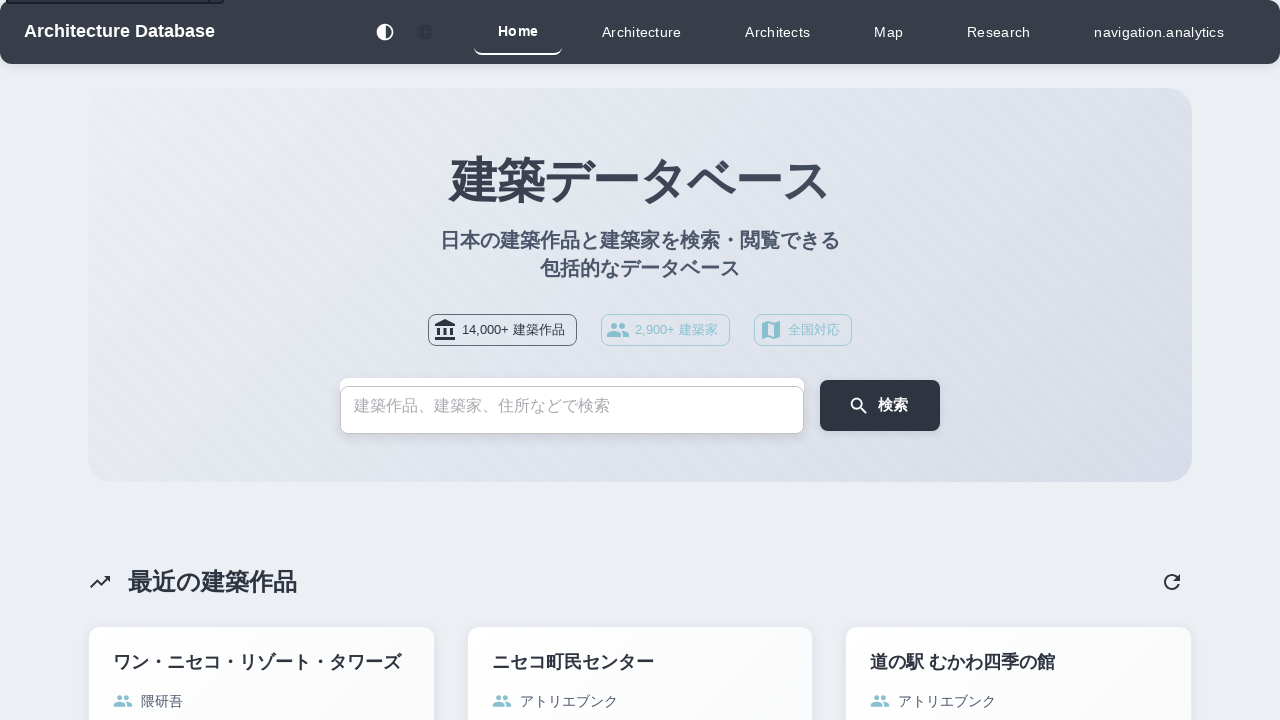

Counted 9 architecture cards on the page
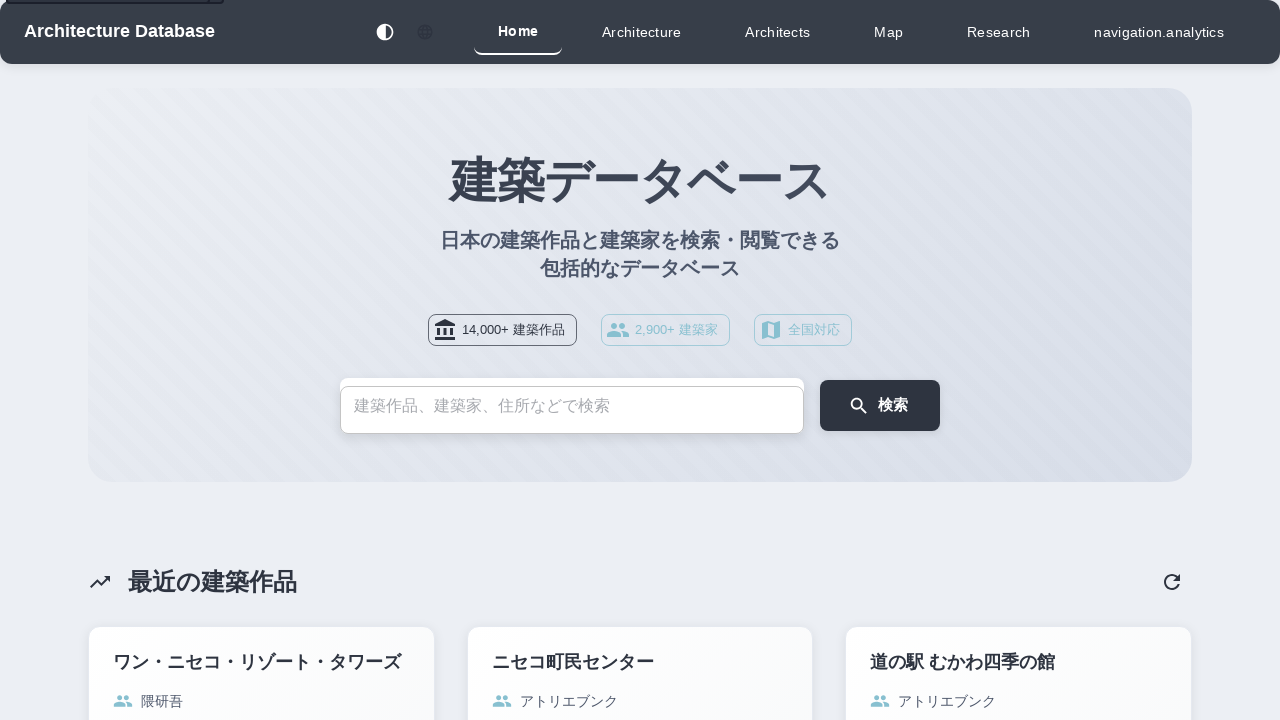

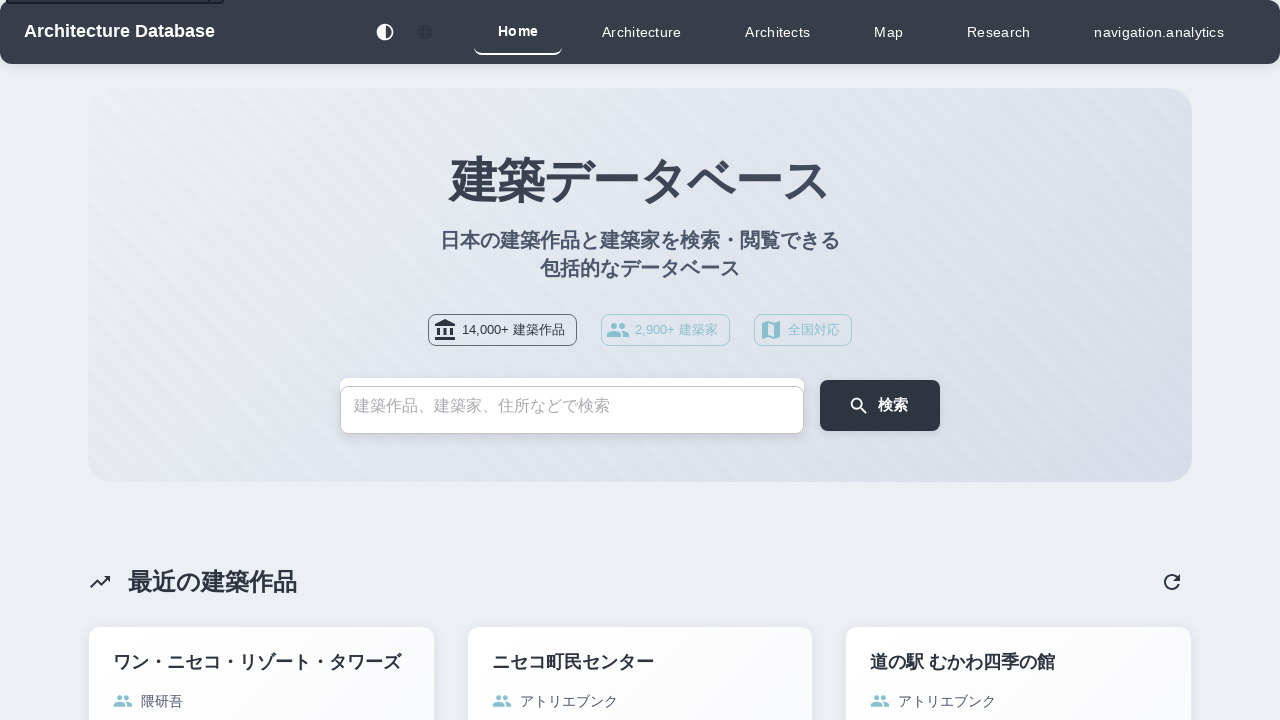